Tests iframe handling by switching between single and nested frames, entering text in input fields within different frame contexts

Starting URL: https://demo.automationtesting.in/Frames.html

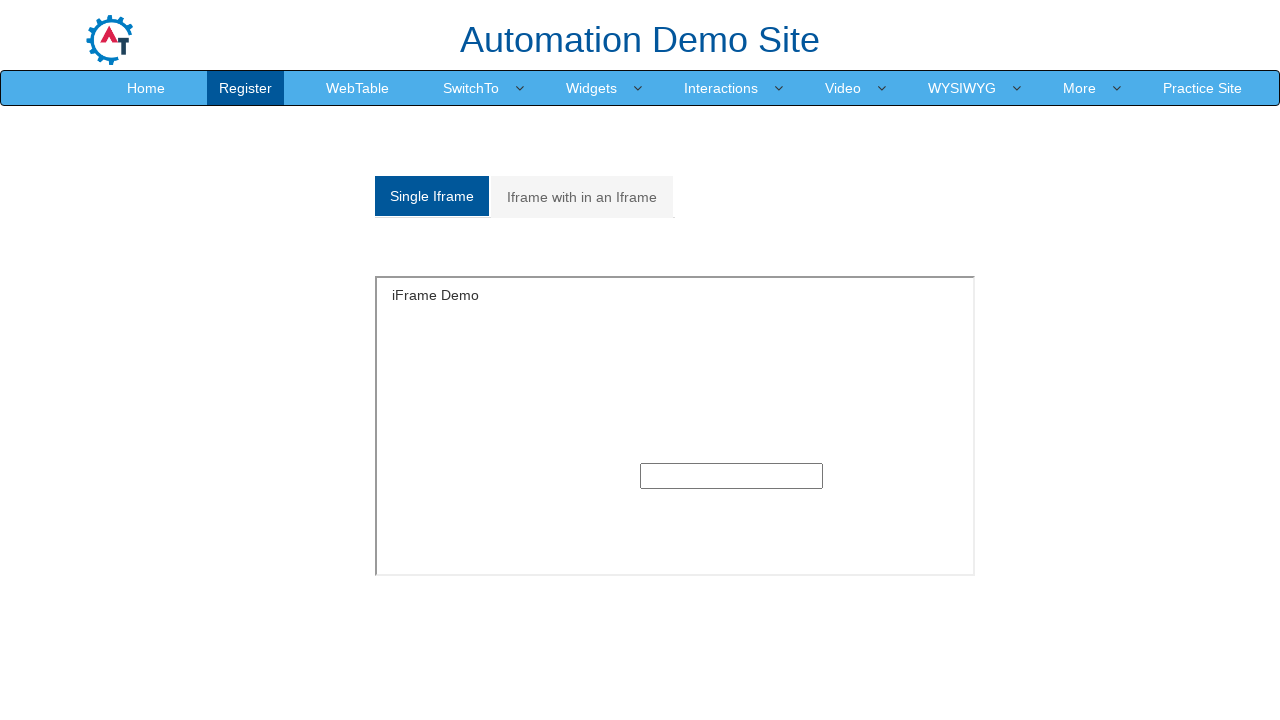

Located single frame with id 'singleframe'
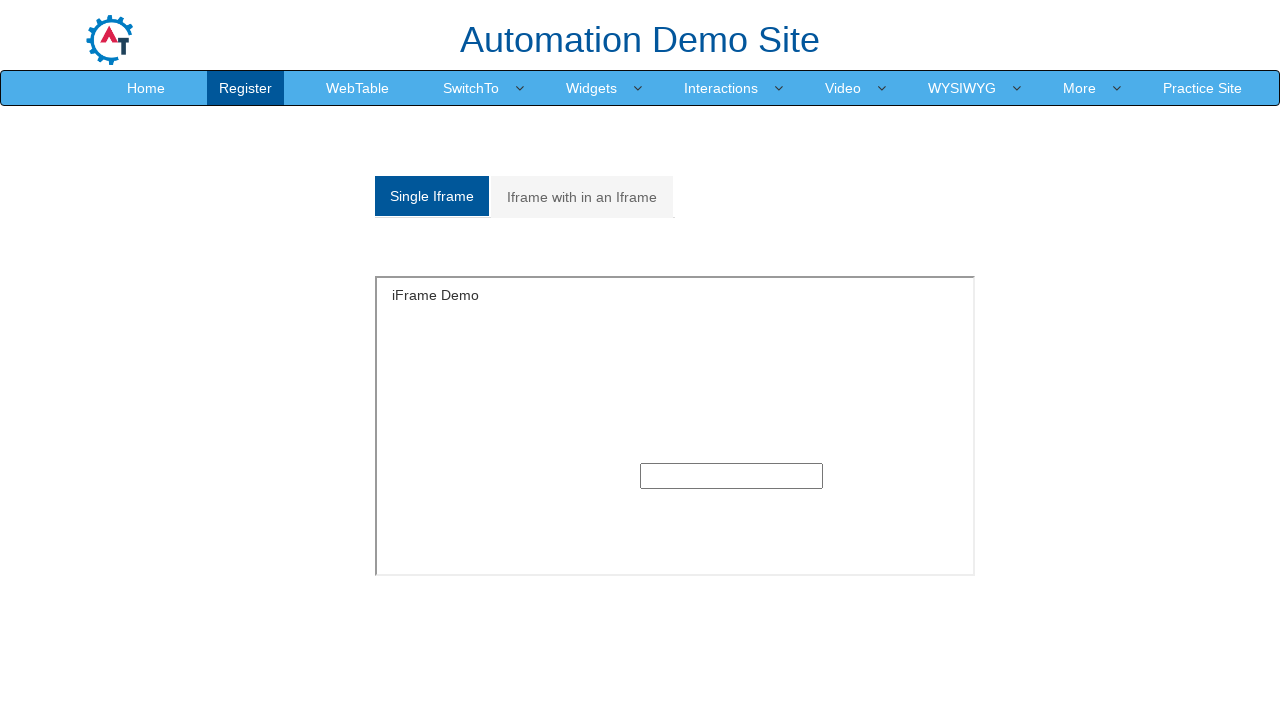

Entered 'Gokul' in input field within single frame on #singleframe >> internal:control=enter-frame >> xpath=/html/body/section/div/div
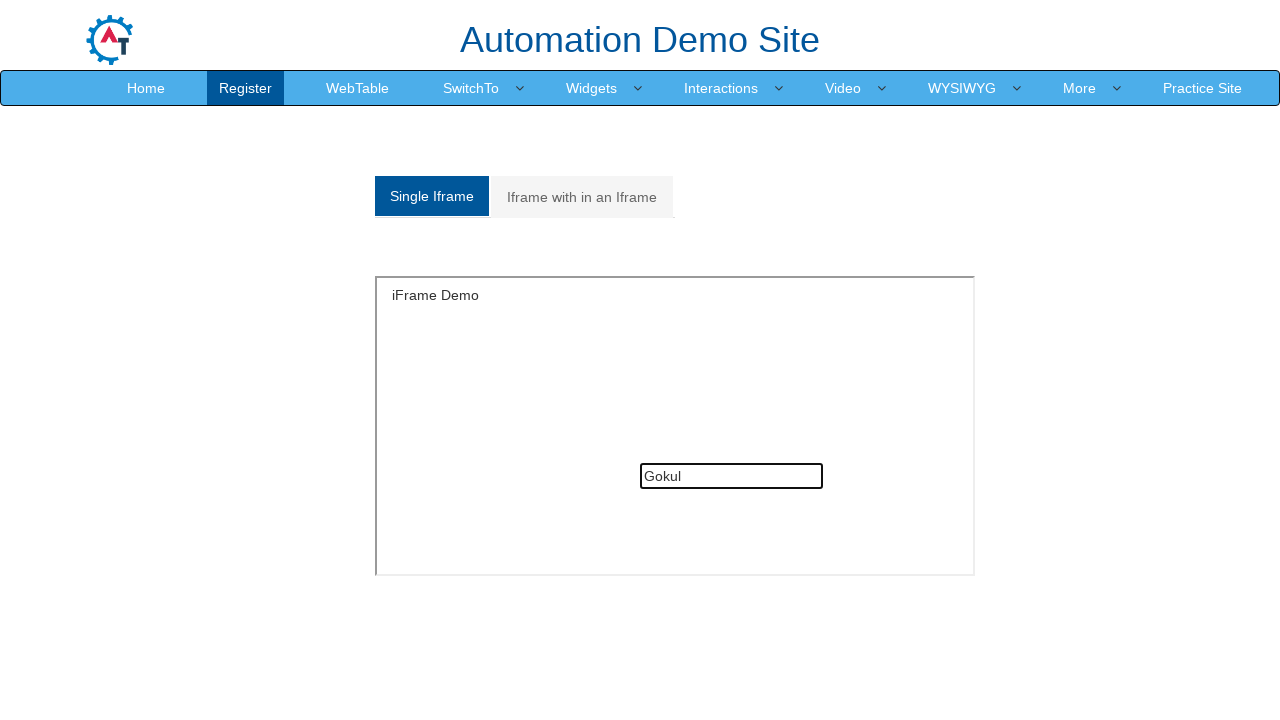

Clicked on Multiple frames tab at (582, 197) on xpath=//a[@href='#Multiple']
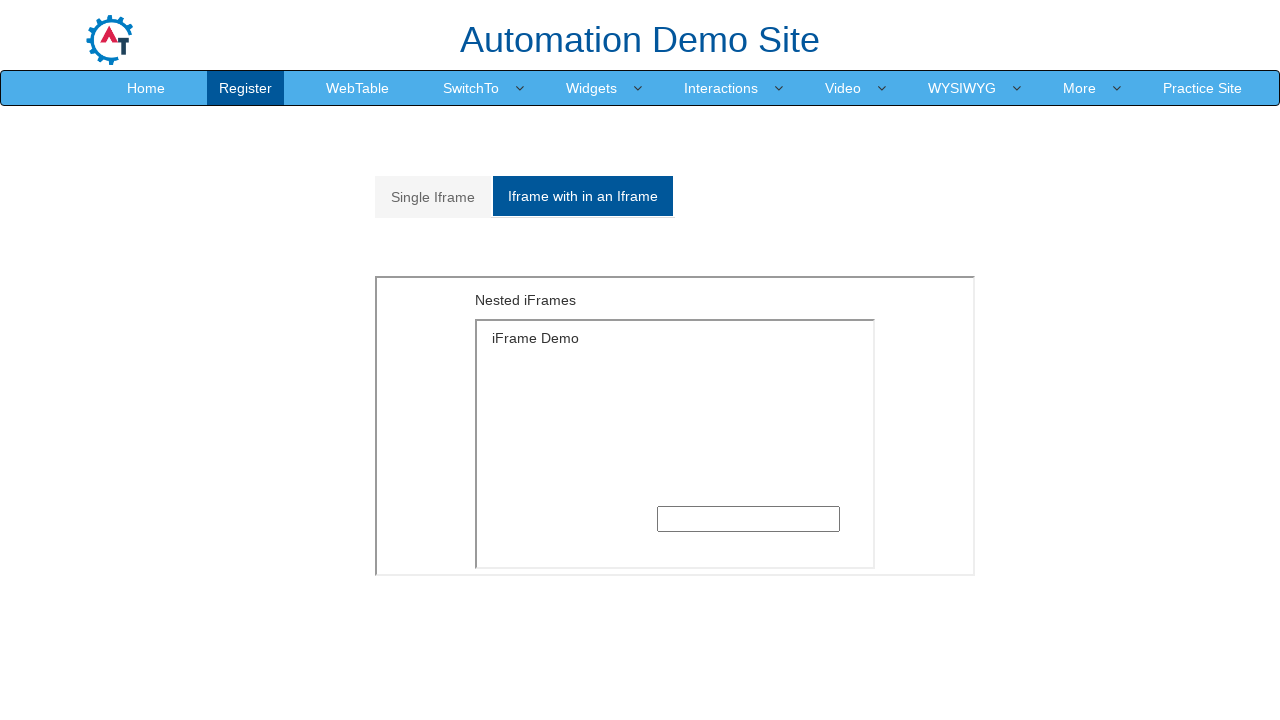

Located outer frame in Multiple tab
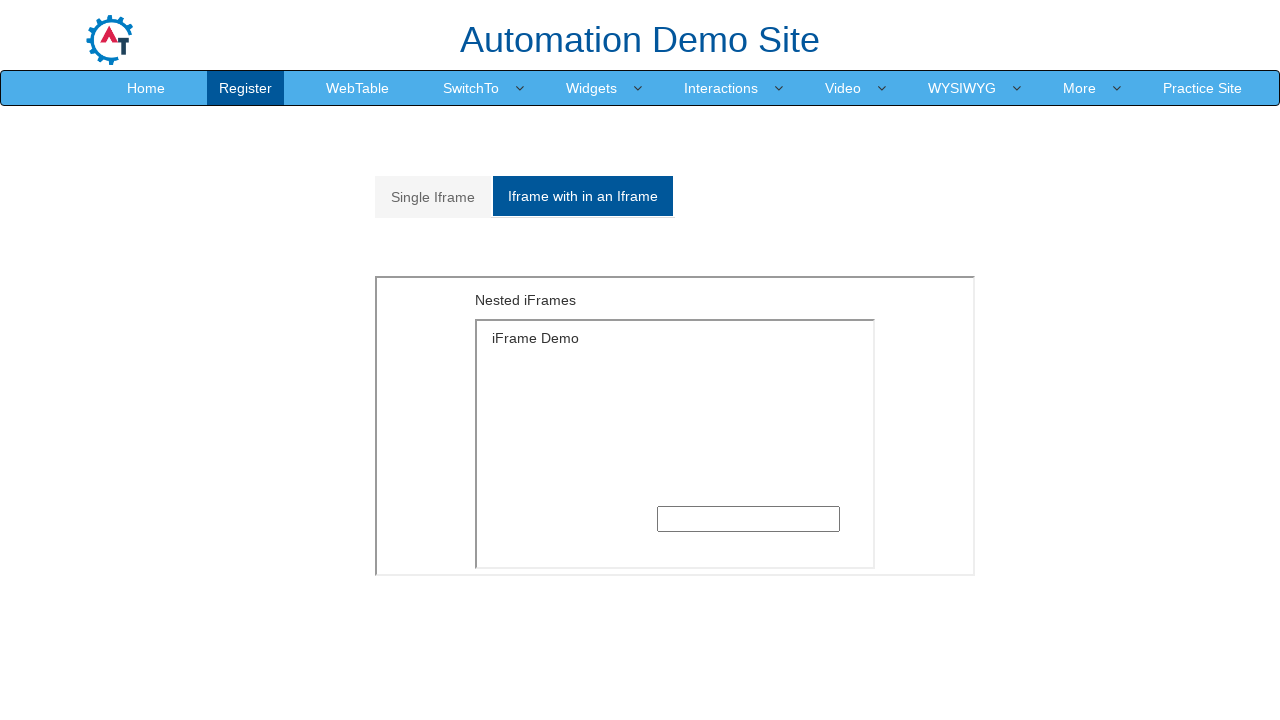

Located inner nested frame within outer frame
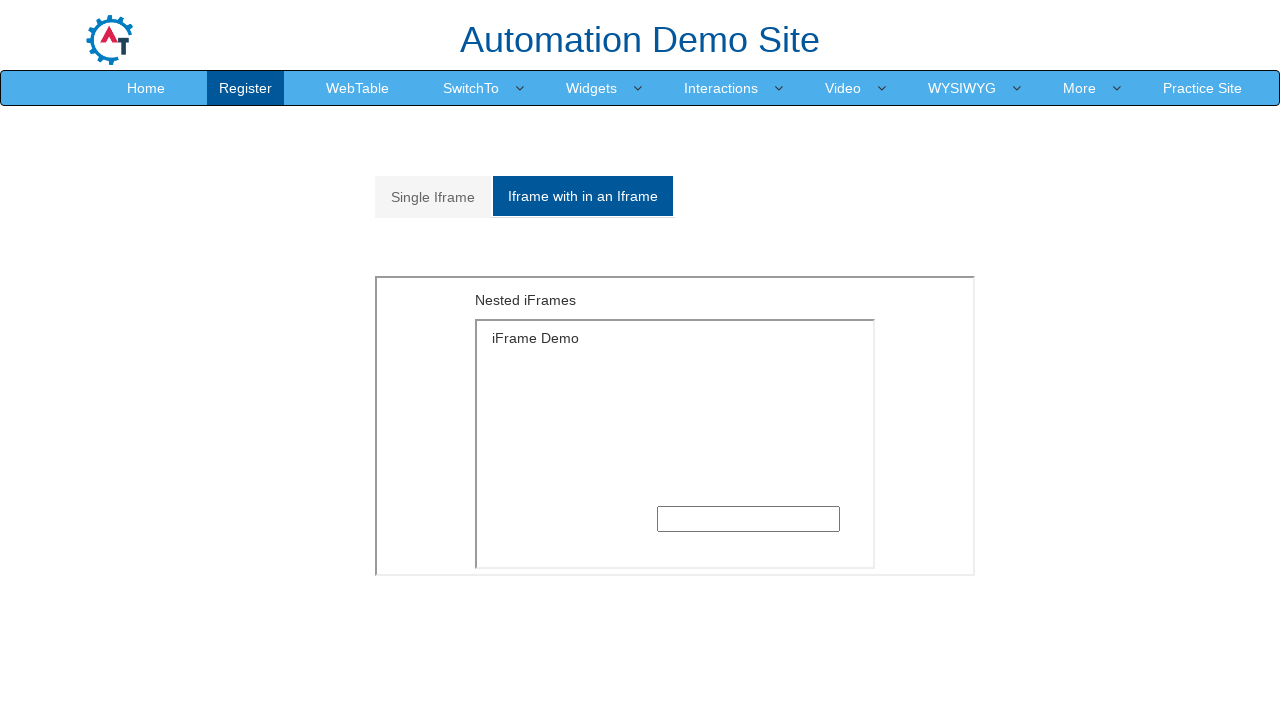

Entered 'Task completed' in input field within nested frame on xpath=//*[@id='Multiple']/iframe >> internal:control=enter-frame >> xpath=/html/
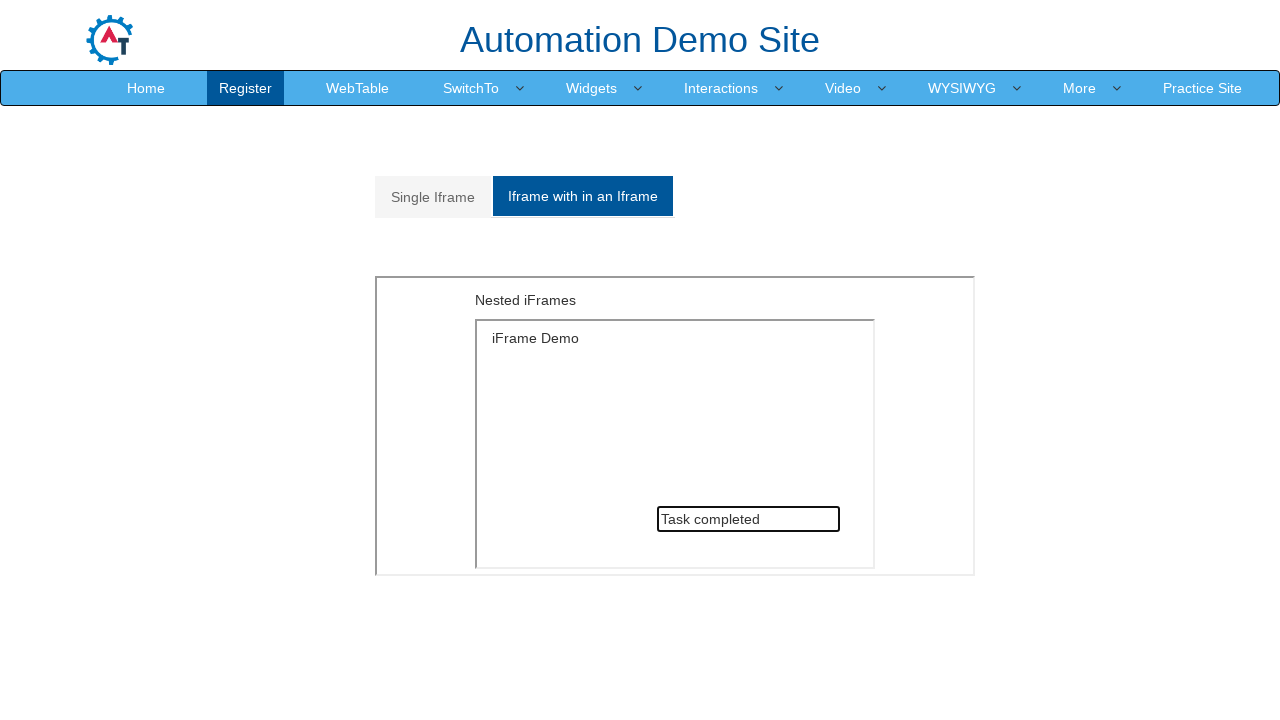

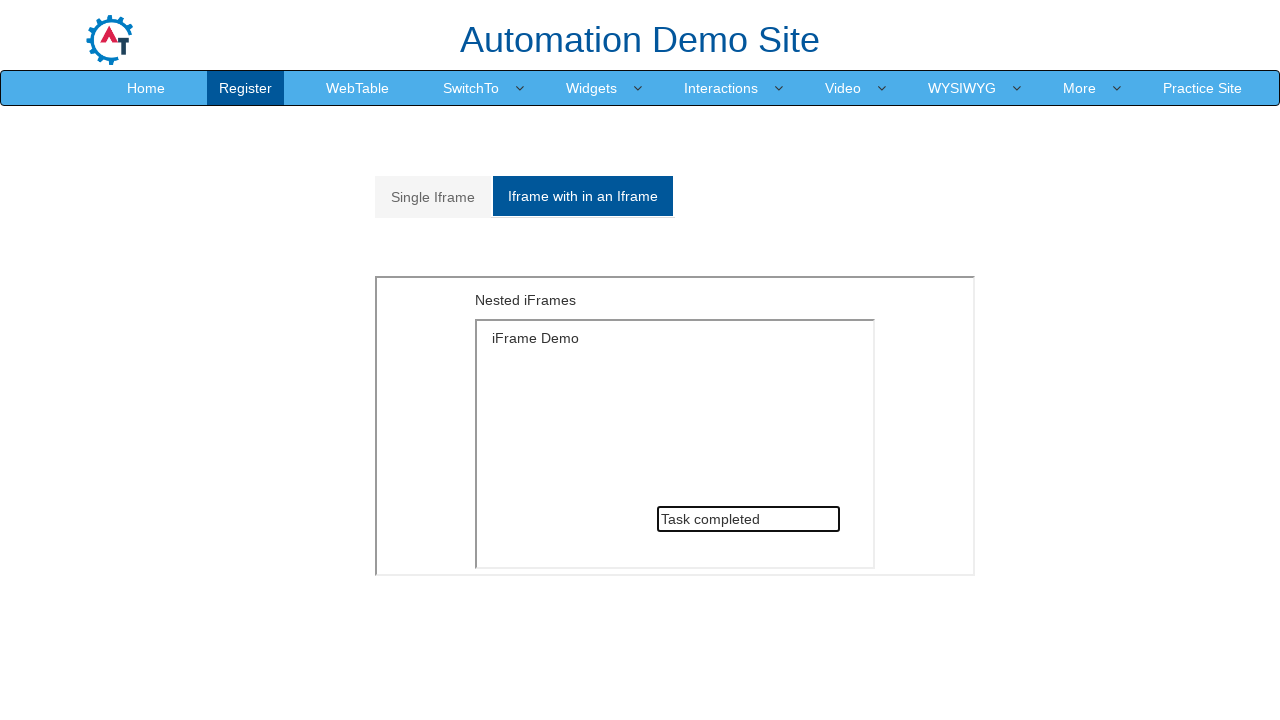